Navigates to an Angular demo application and clicks the library navigation button to access the library section

Starting URL: https://rahulshettyacademy.com/angularAppdemo

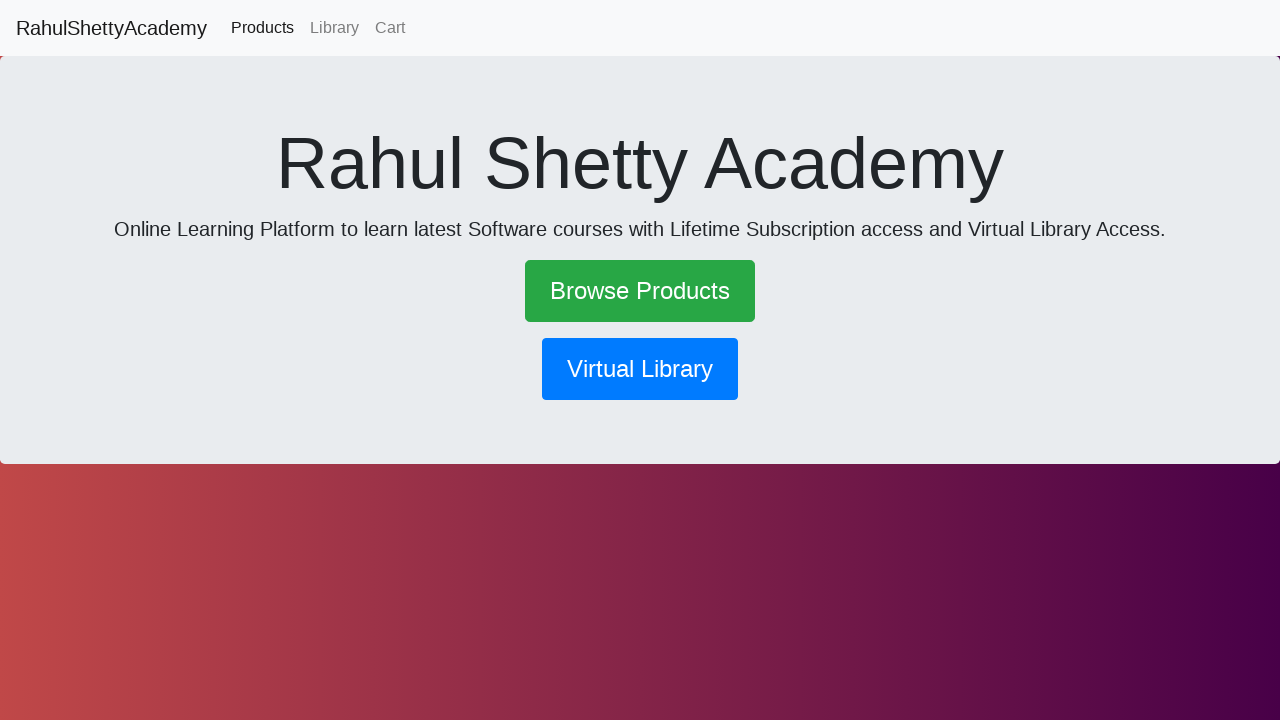

Waited for Angular demo application to load with network idle state
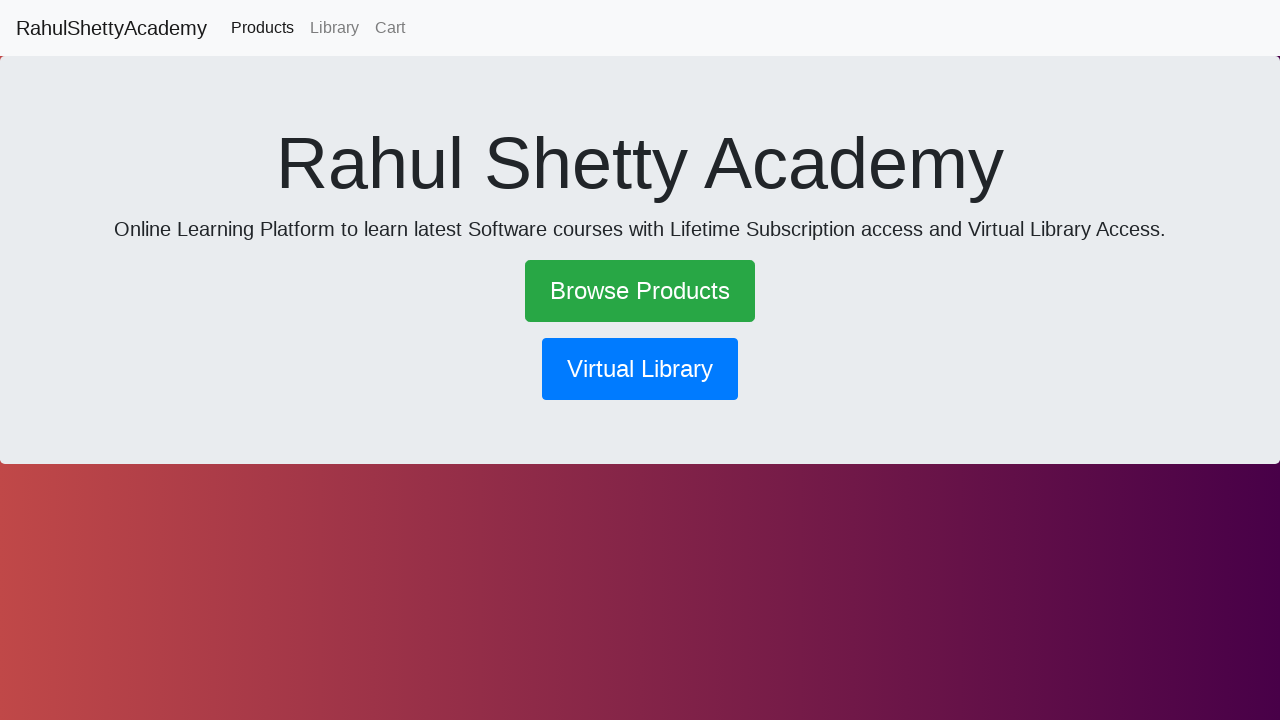

Clicked the library navigation button at (640, 369) on button[routerlink*='library']
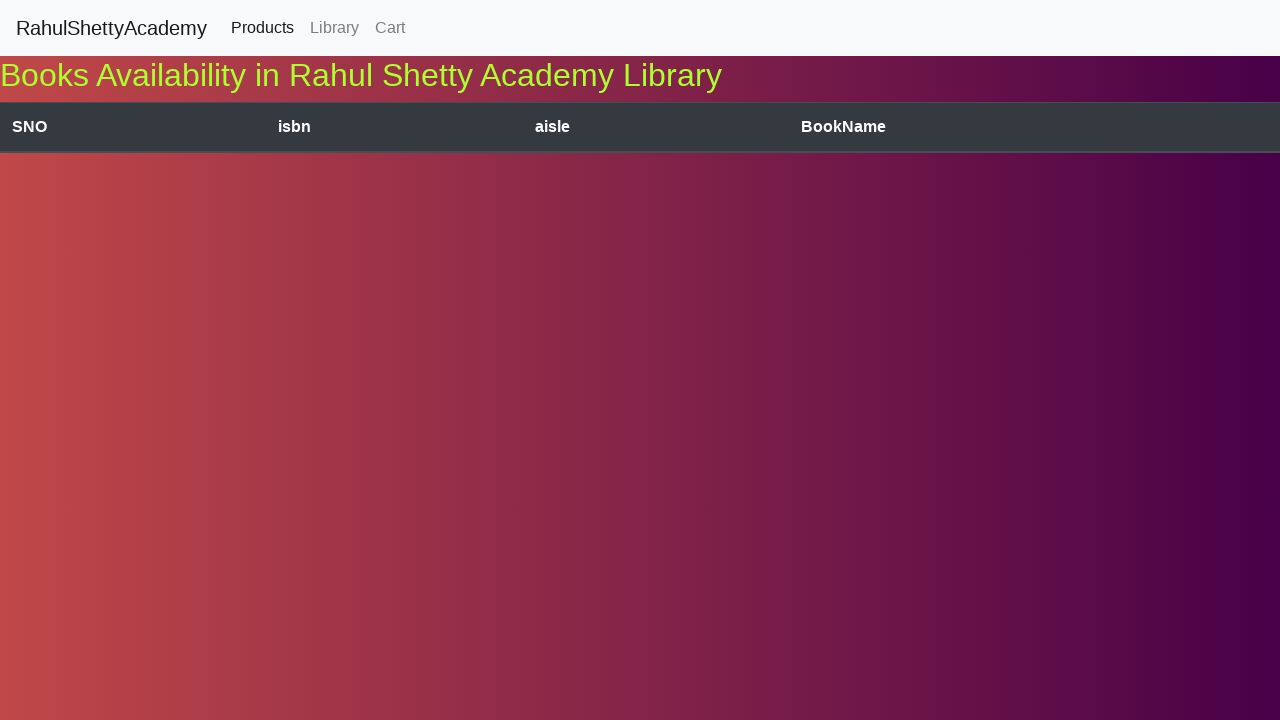

Waited for library section to load with network idle state
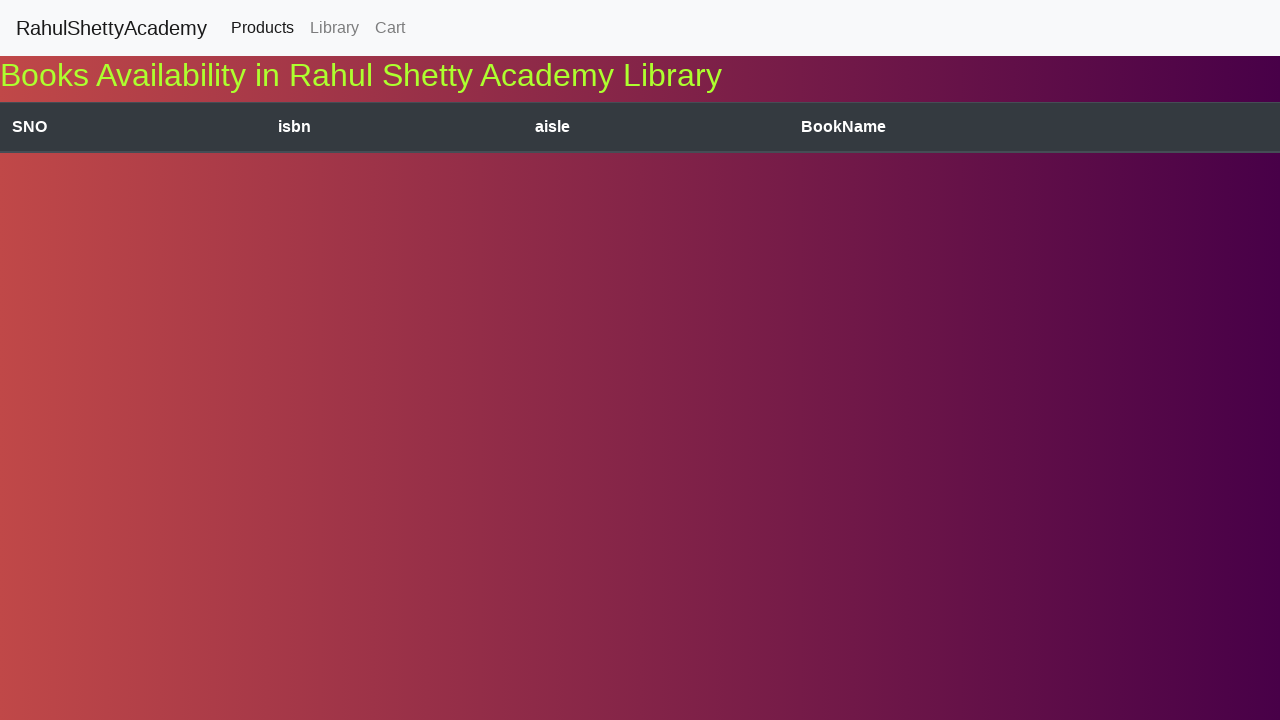

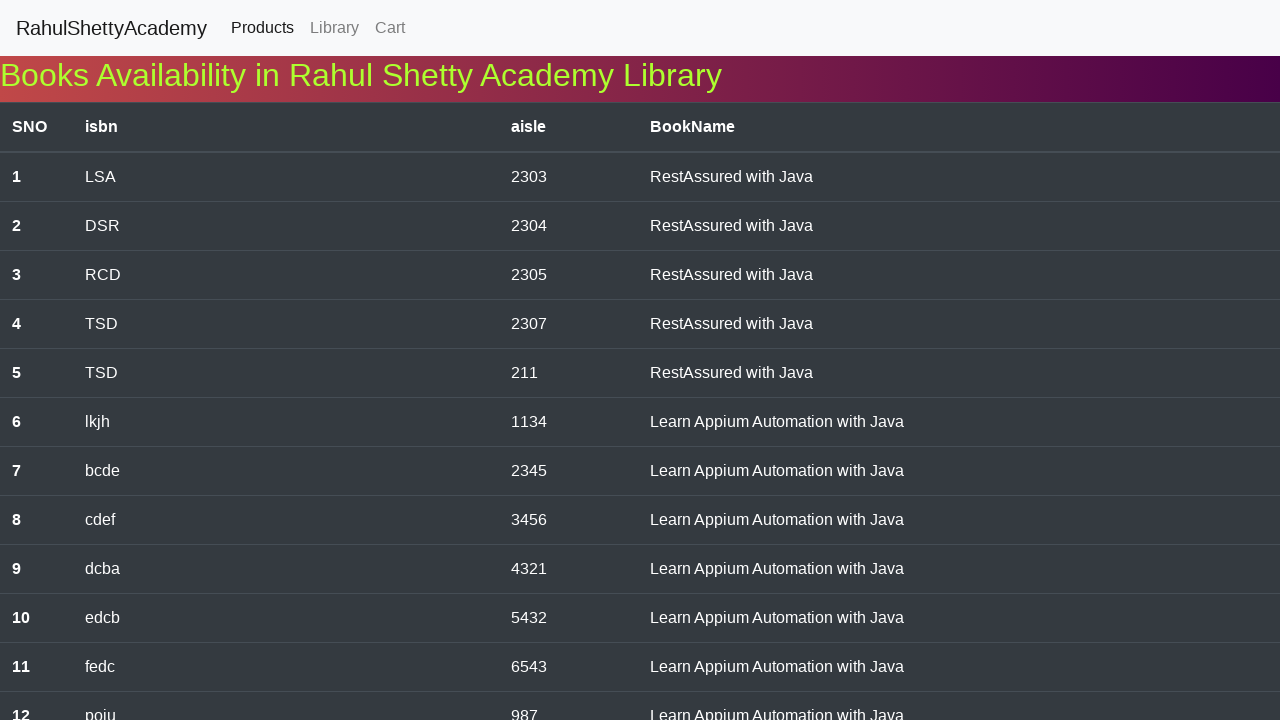